Tests window handling functionality by clicking a button to open new tabs multiple times and then switching between browser windows/tabs

Starting URL: https://www.hyrtutorials.com/p/window-handles-practice.html

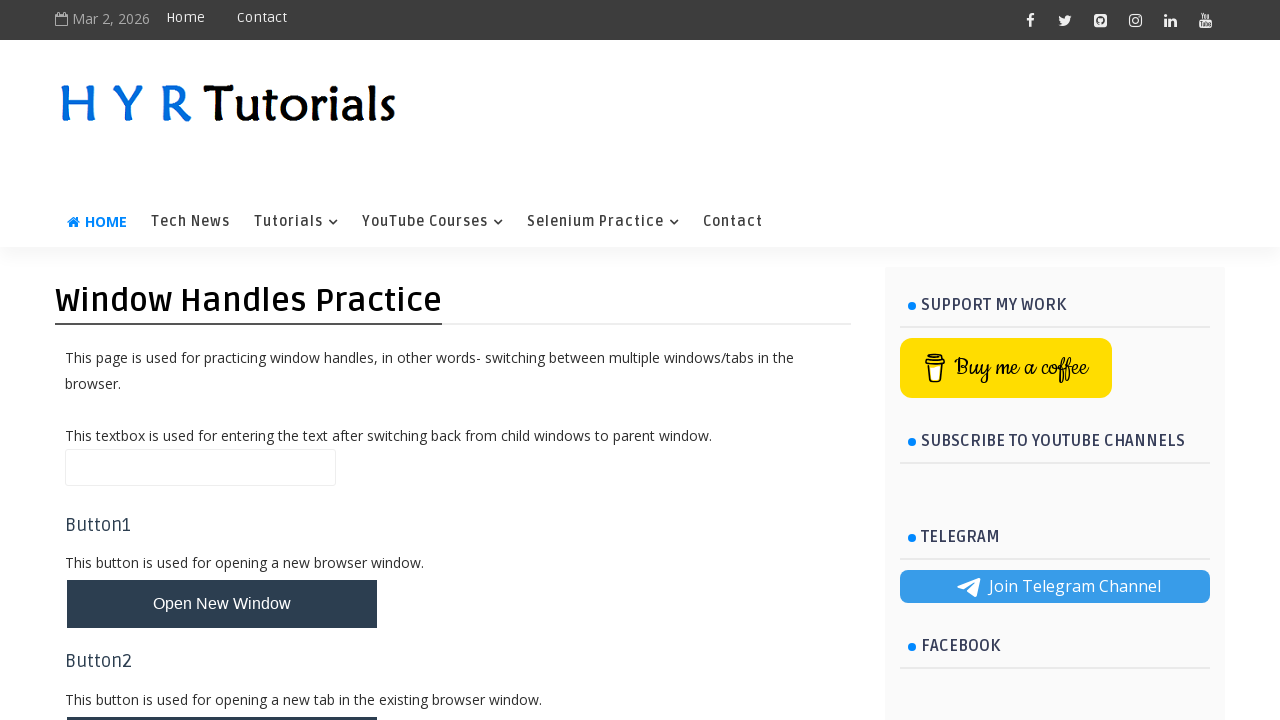

Clicked button to open first new tab at (222, 696) on #newTabBtn
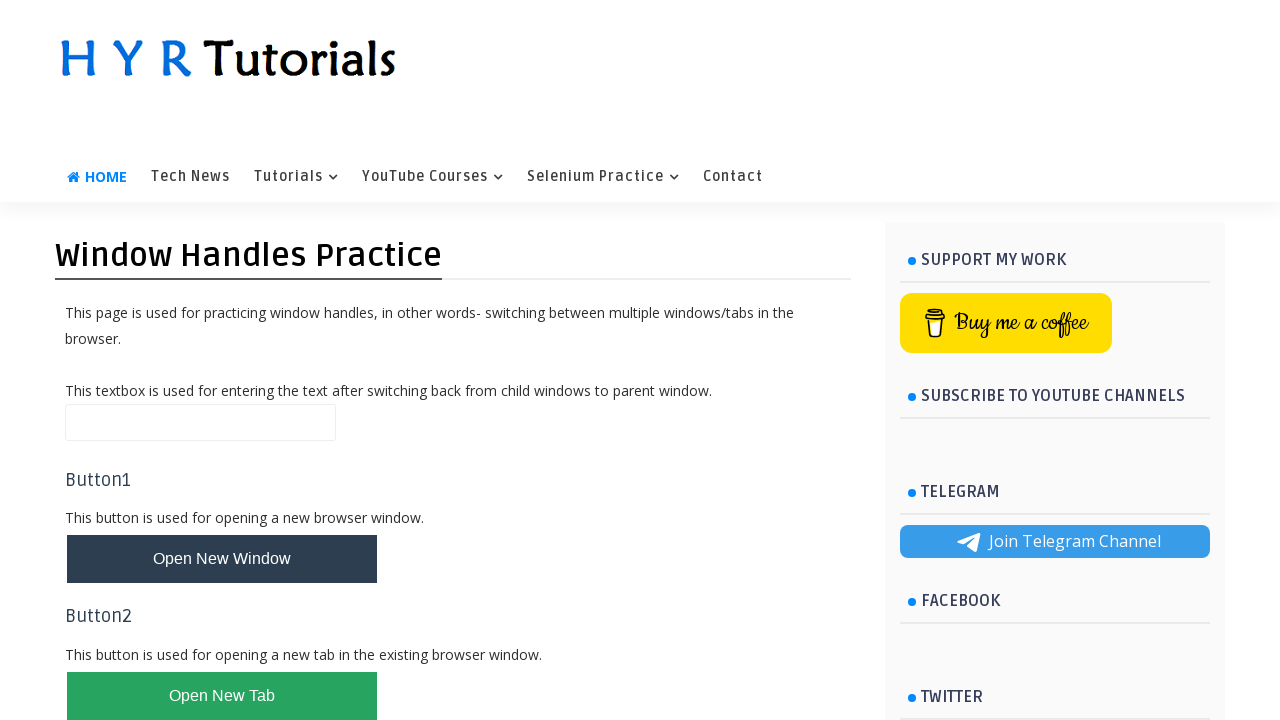

Clicked button to open second new tab at (222, 696) on #newTabBtn
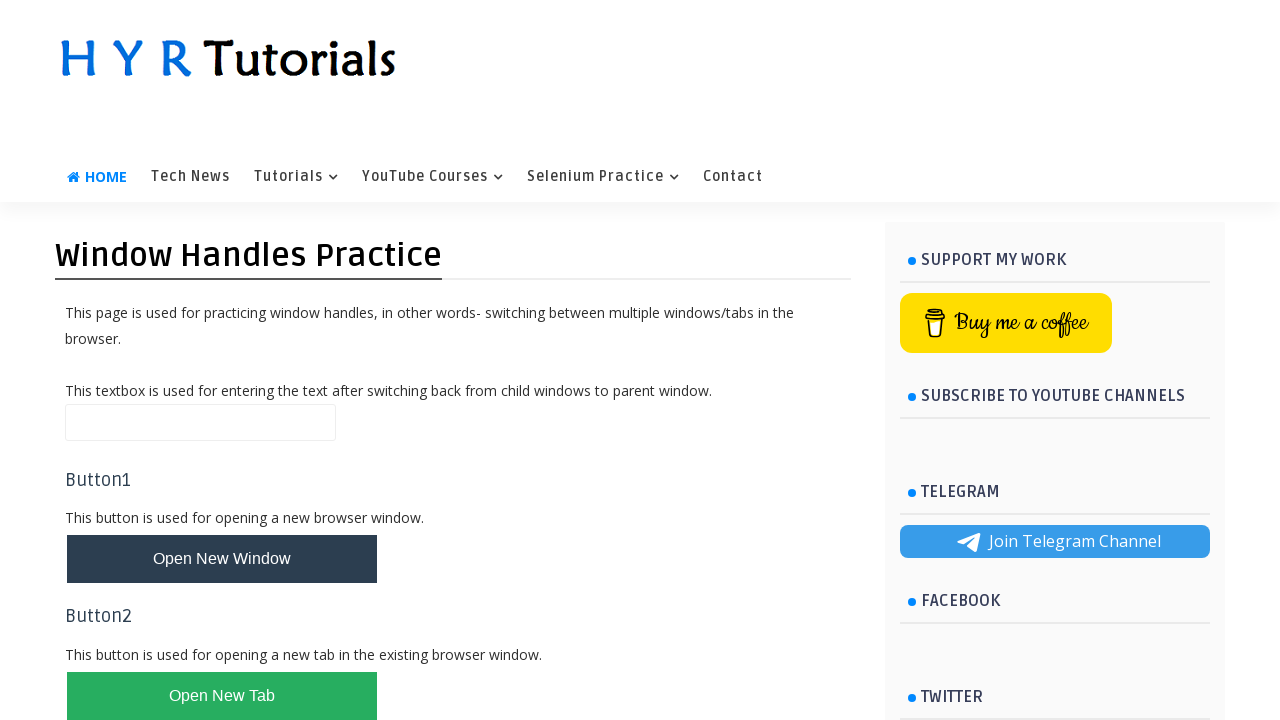

Waited for new tabs to open
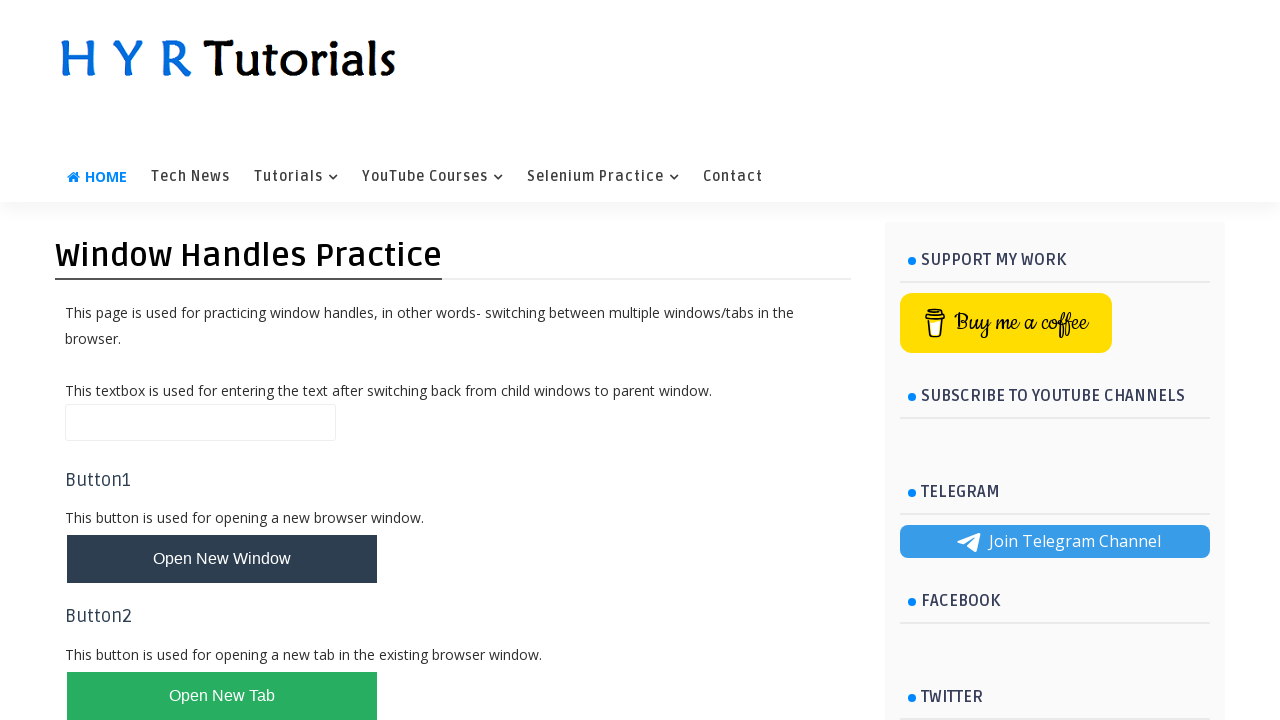

Retrieved all pages from context (3 pages total)
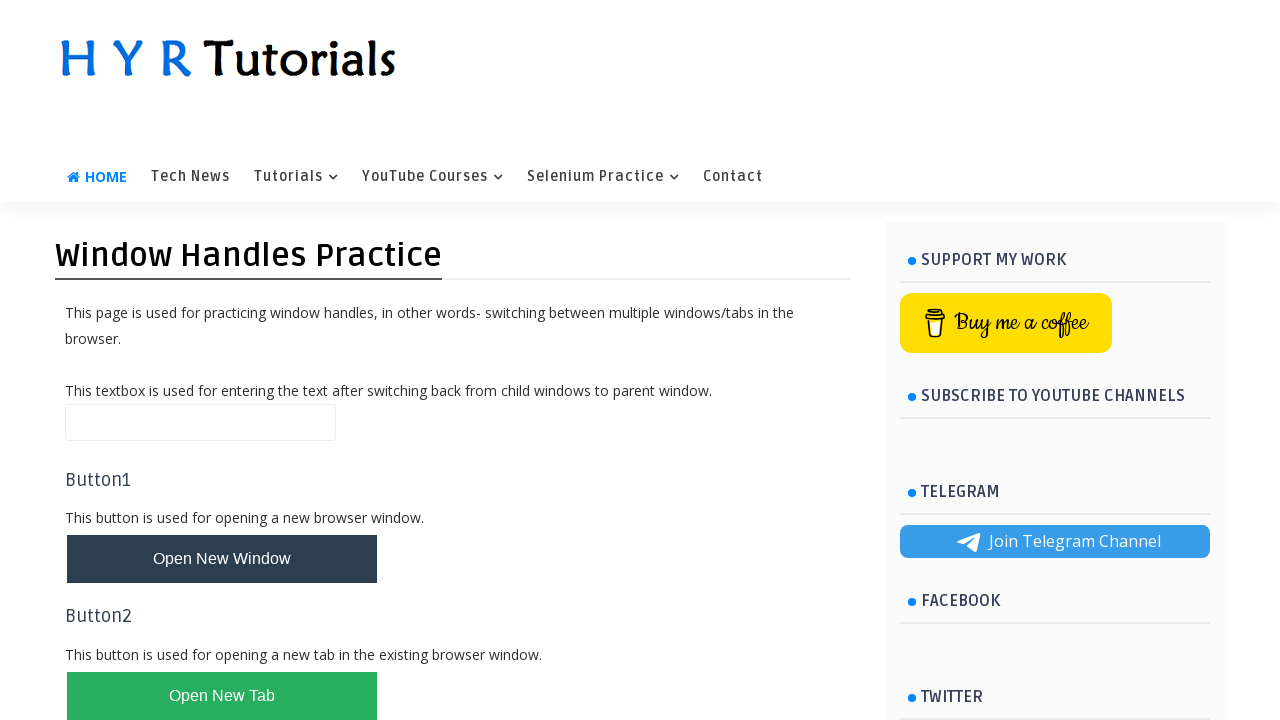

Switched to the second tab
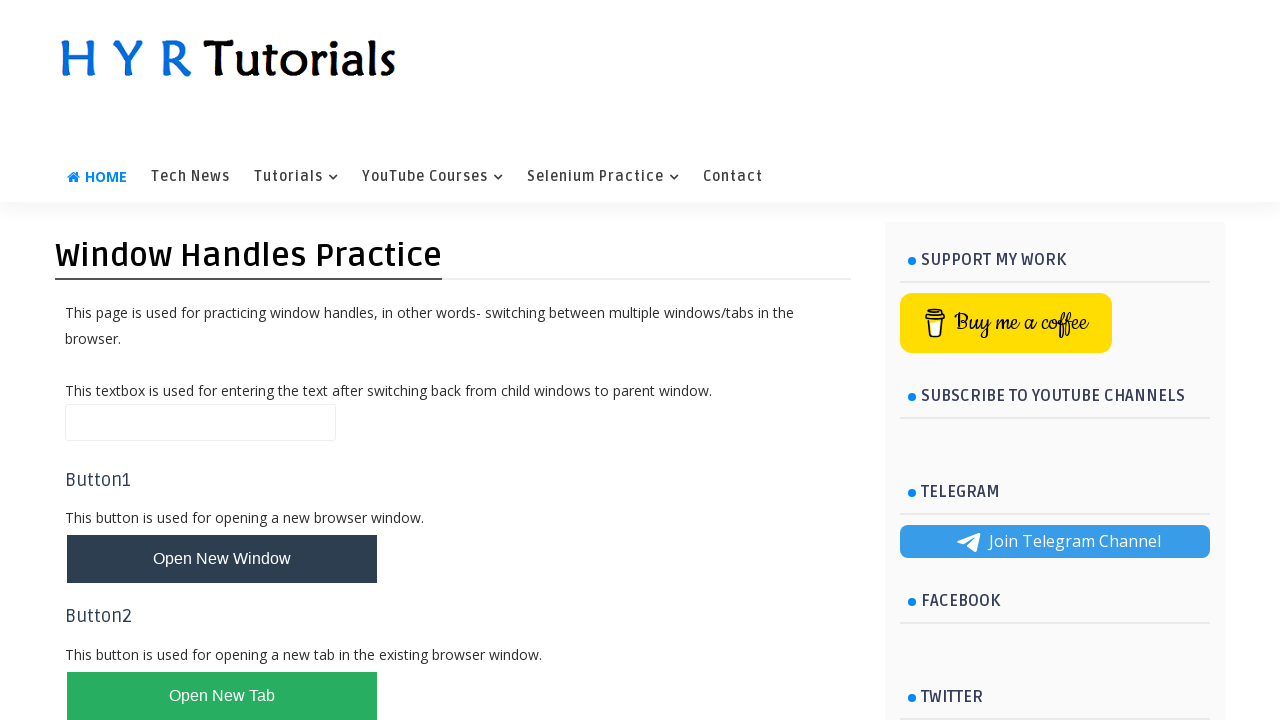

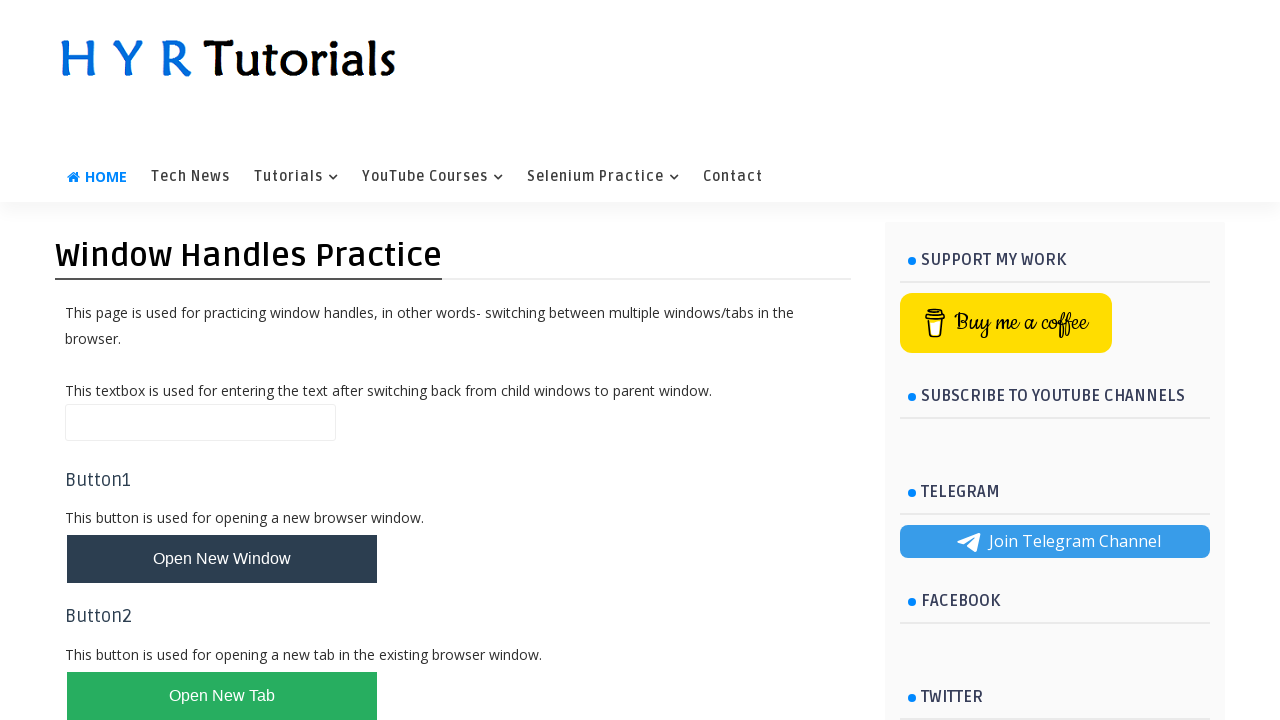